Tests navigation to the Hubs section, verifies the "Suggest a hub" link is present, and clicks on it.

Starting URL: https://www.habr.com/

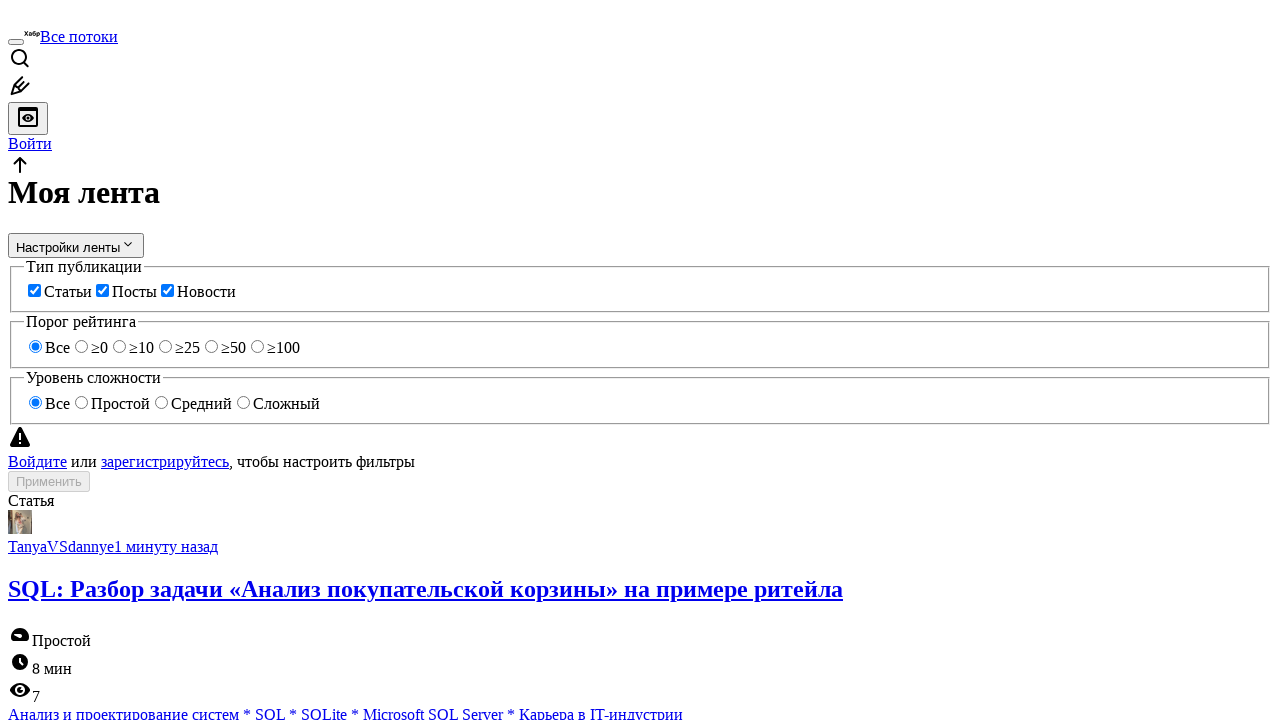

Clicked on 'Хабы' (Hubs) link to navigate to Hubs section at (67, 360) on xpath=//*[contains(text(),'Хабы')]
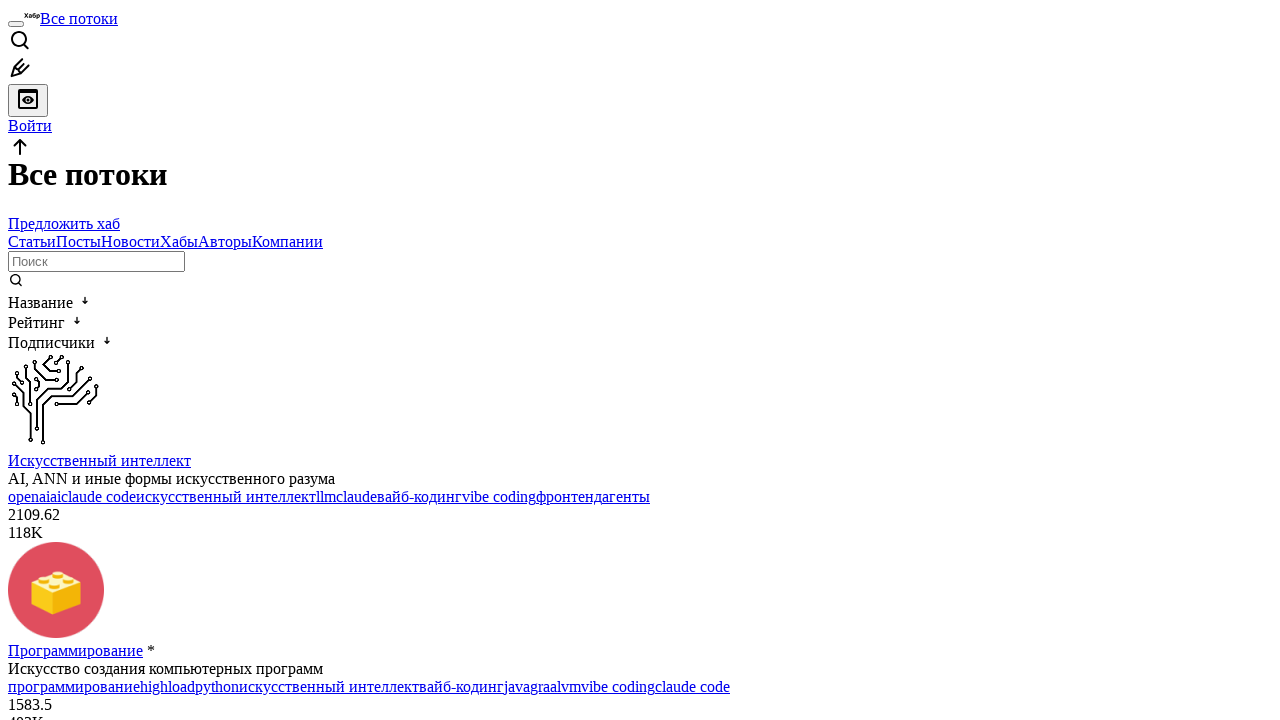

Verified 'Предложить хаб' (Suggest a hub) link is present on the page
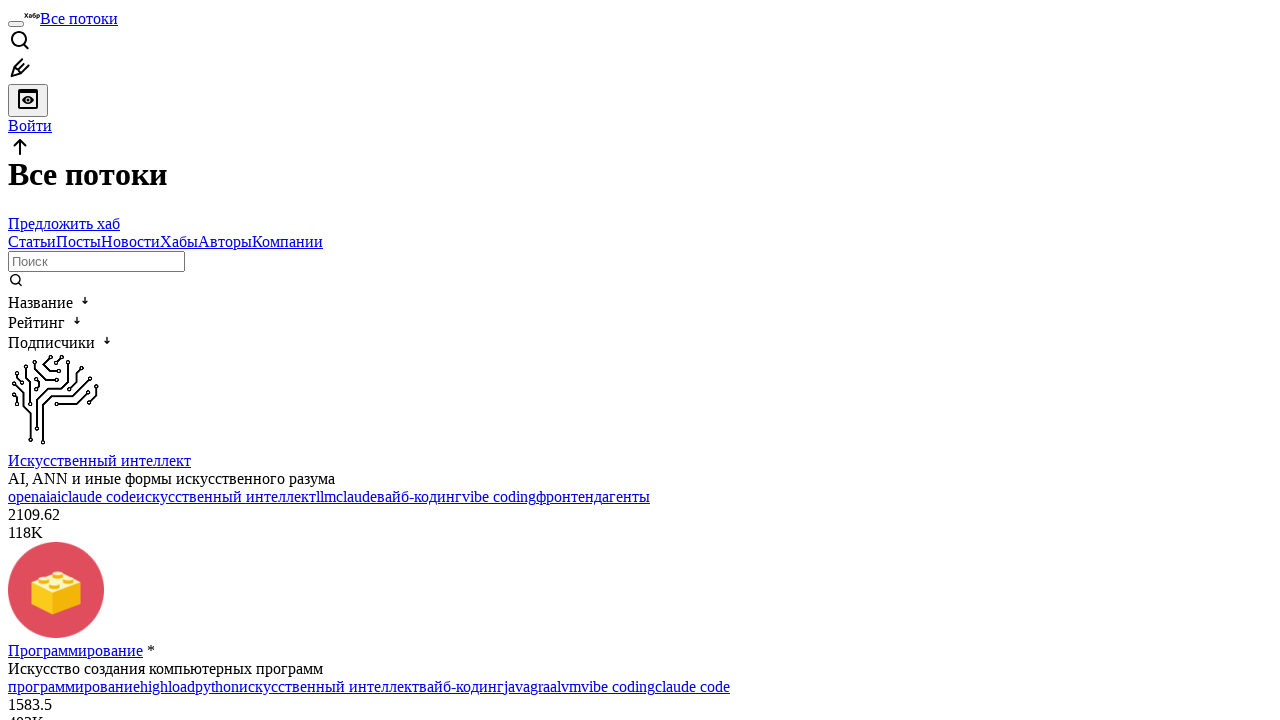

Clicked on 'Предложить хаб' (Suggest a hub) link at (64, 223) on xpath=//*[contains(text(),'Предложить хаб')]
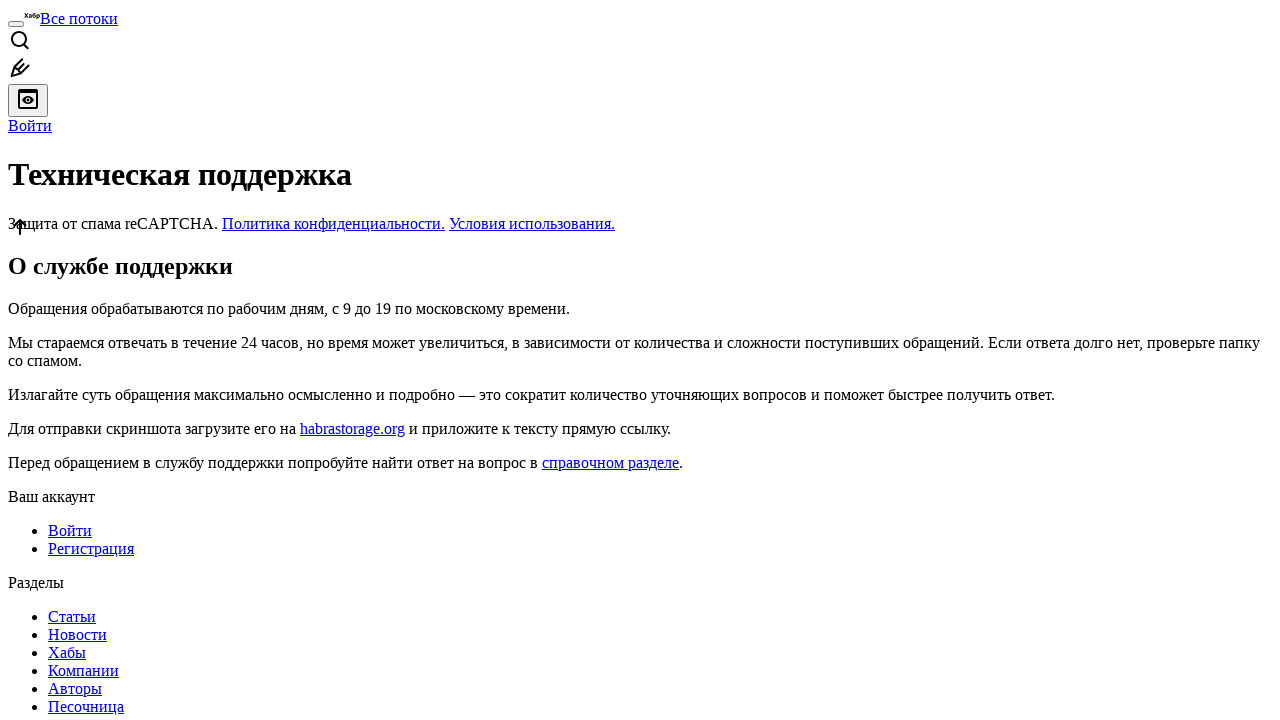

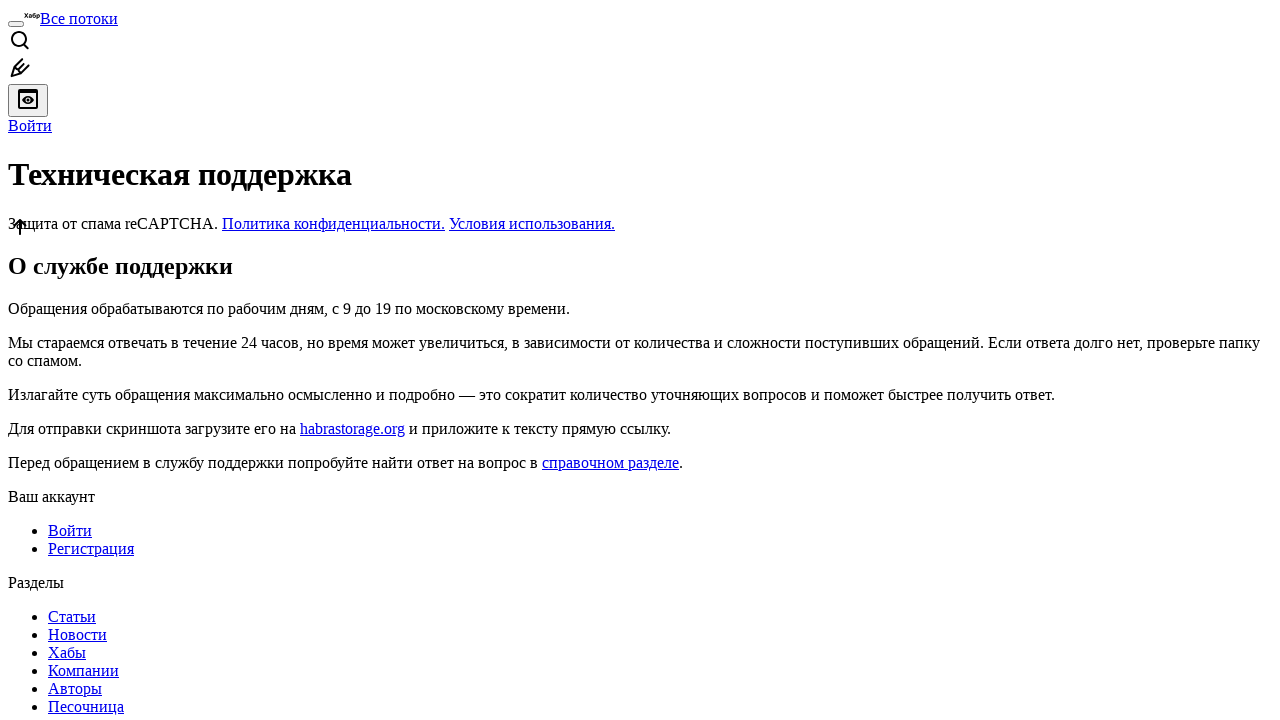